Tests the "Contato" link navigation and verifies the contact page loads

Starting URL: https://www.ifmg.edu.br/sabara

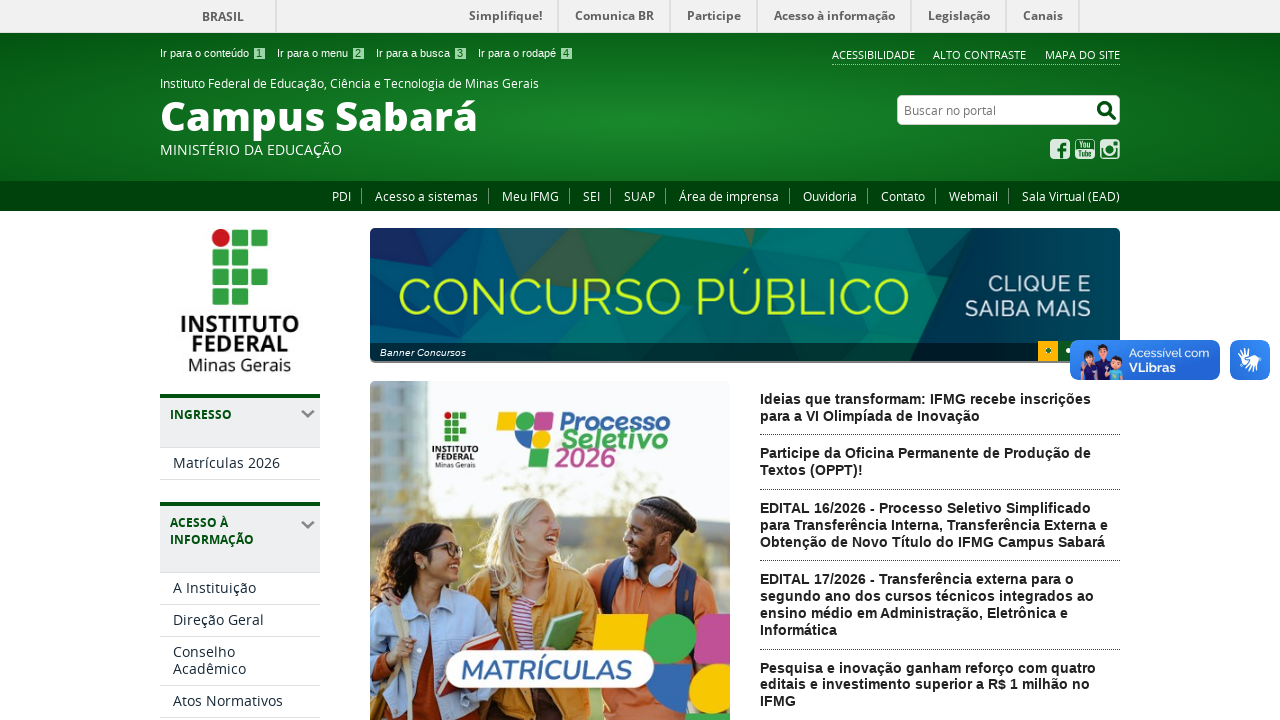

Navigated to IFMG Sabará homepage
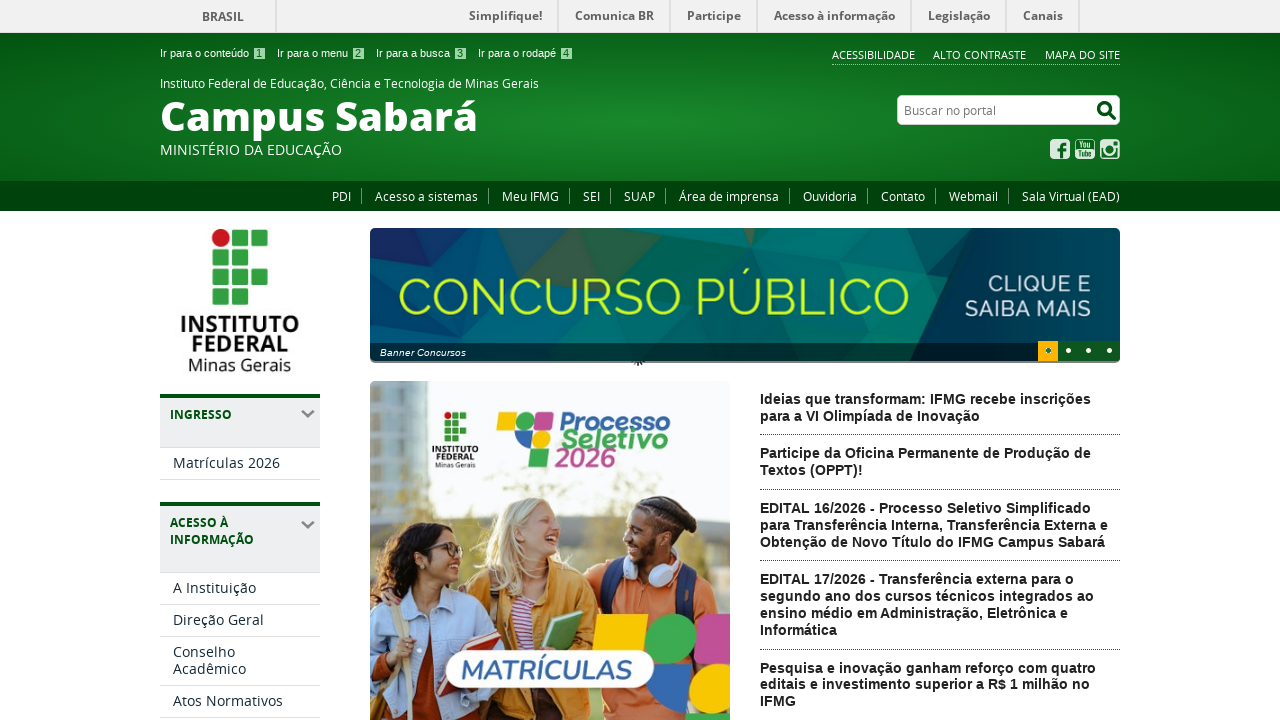

Clicked on Contato link at (903, 196) on text=Contato
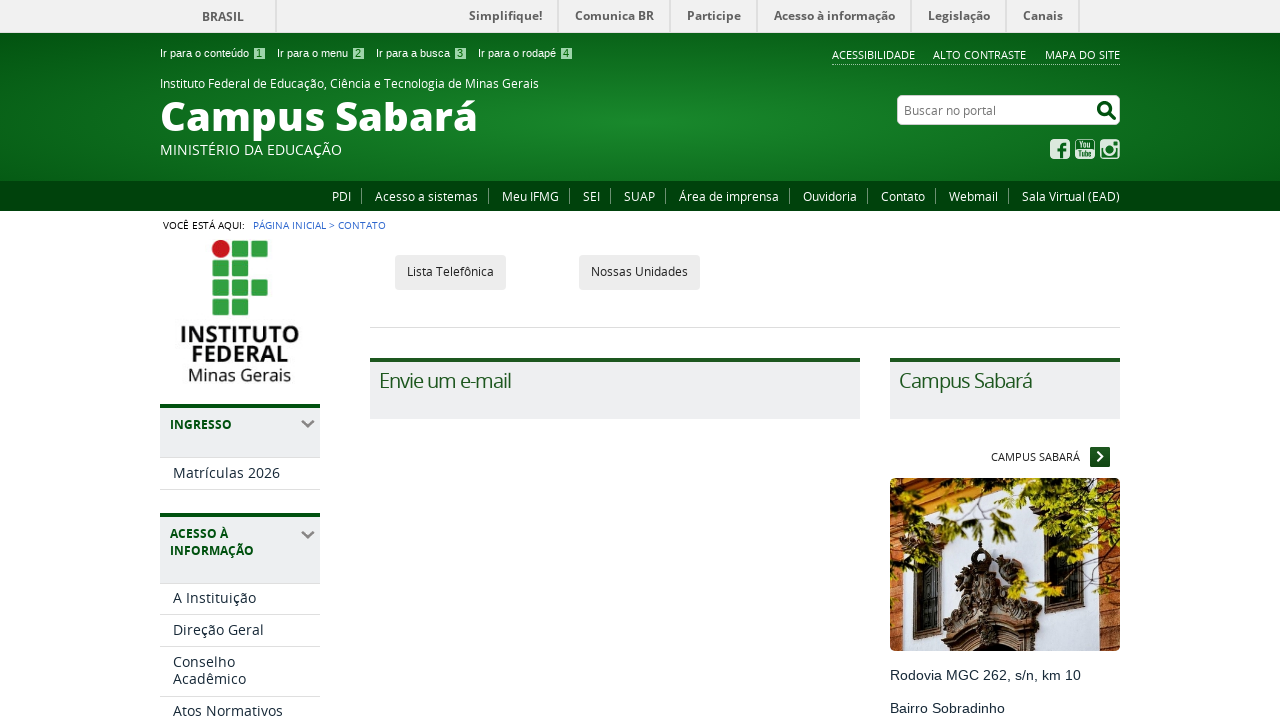

Contact page loaded successfully
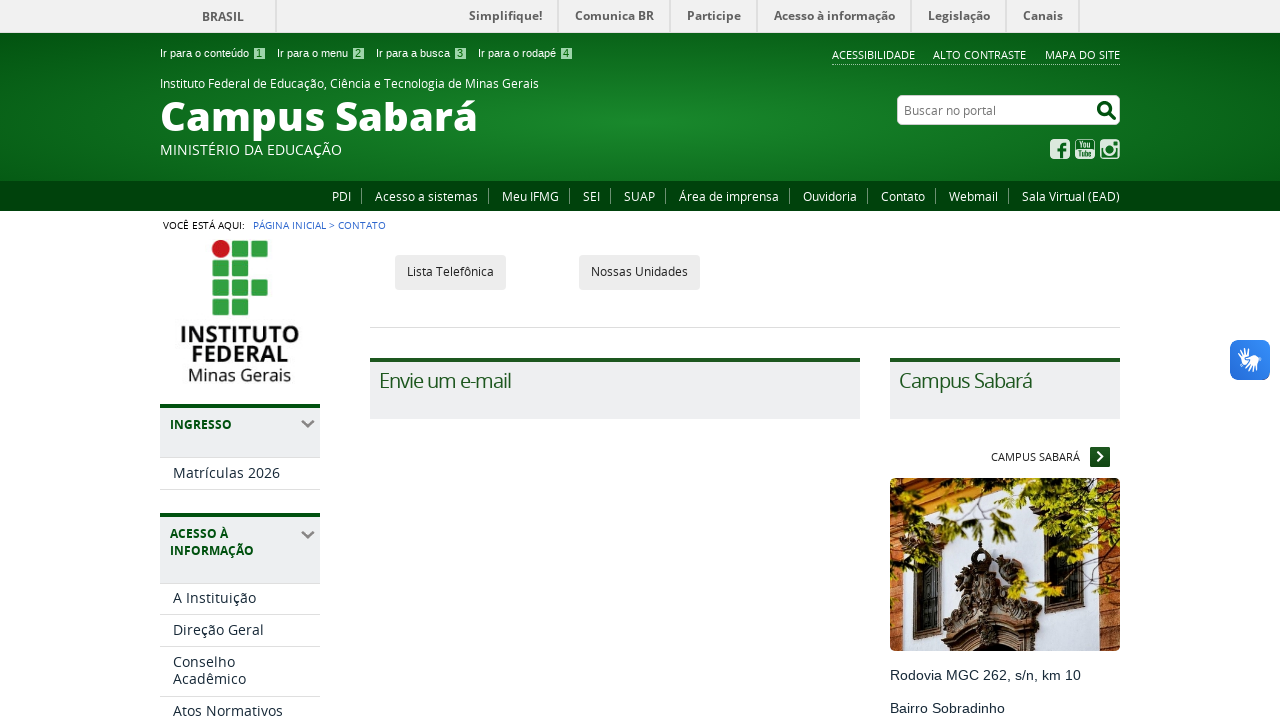

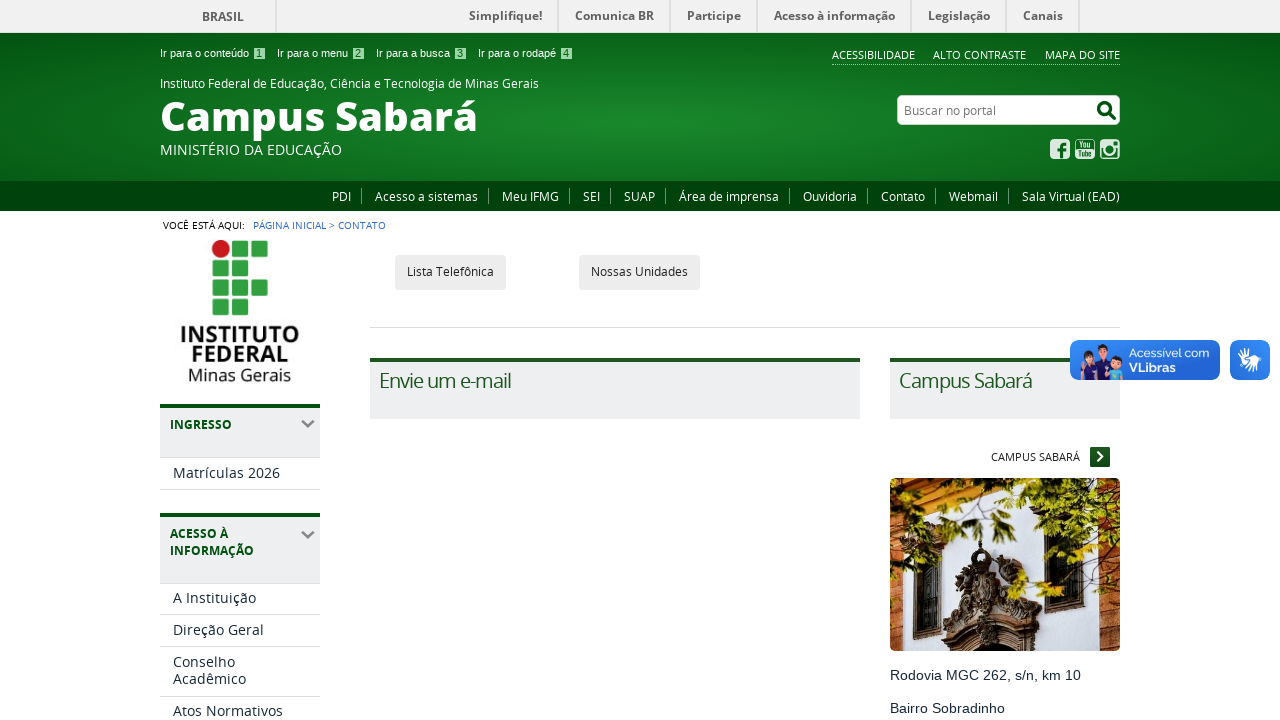